Tests drag and drop functionality by dragging column A to column B and verifying the columns swap positions

Starting URL: https://the-internet.herokuapp.com/drag_and_drop

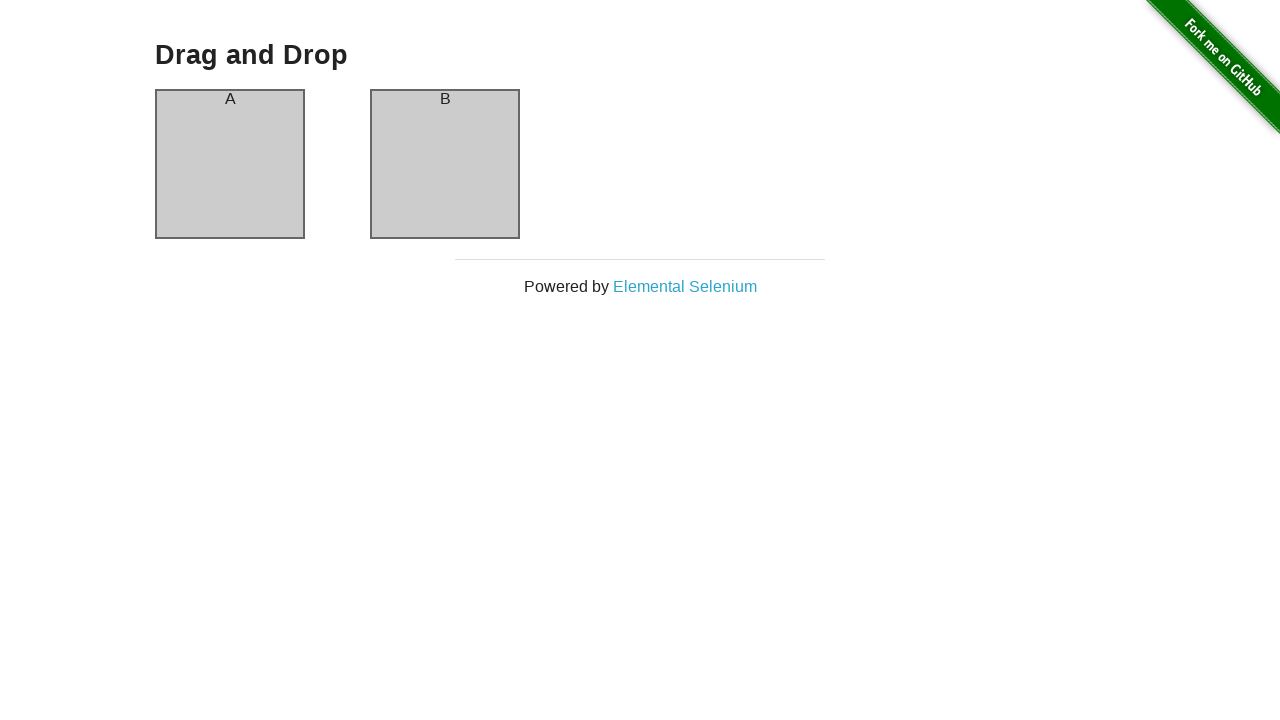

Located column A element
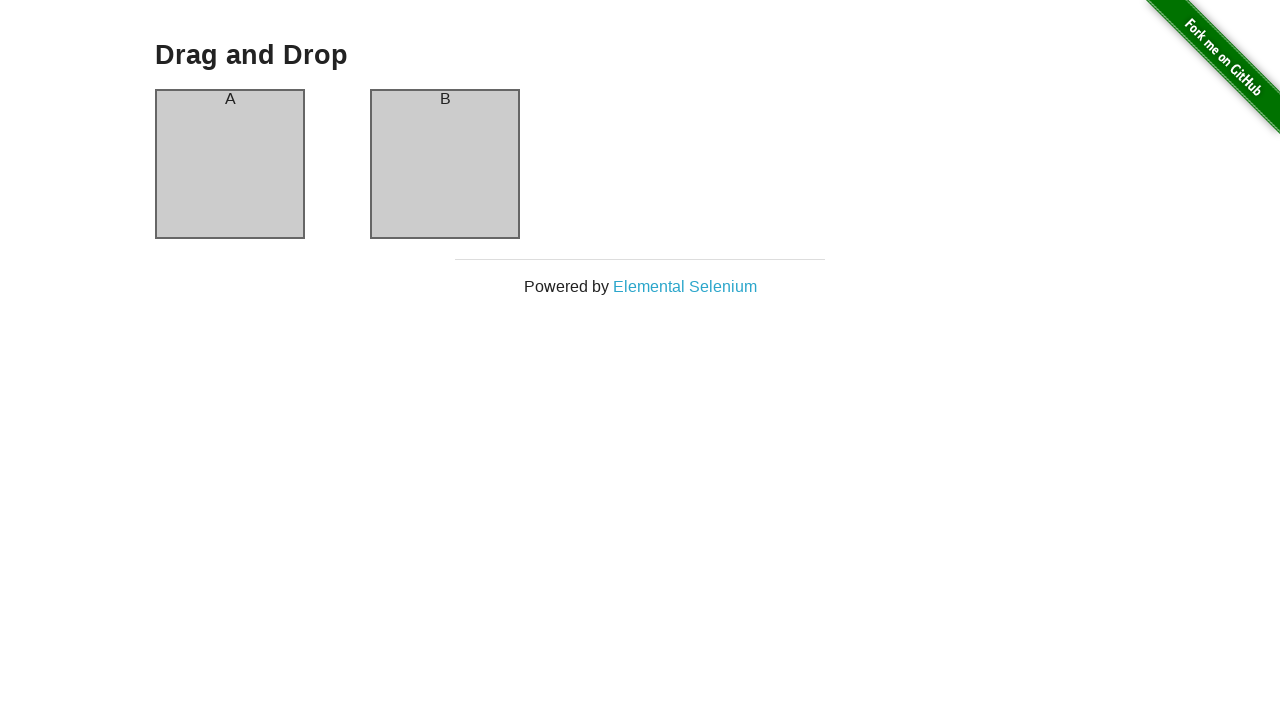

Located column B element
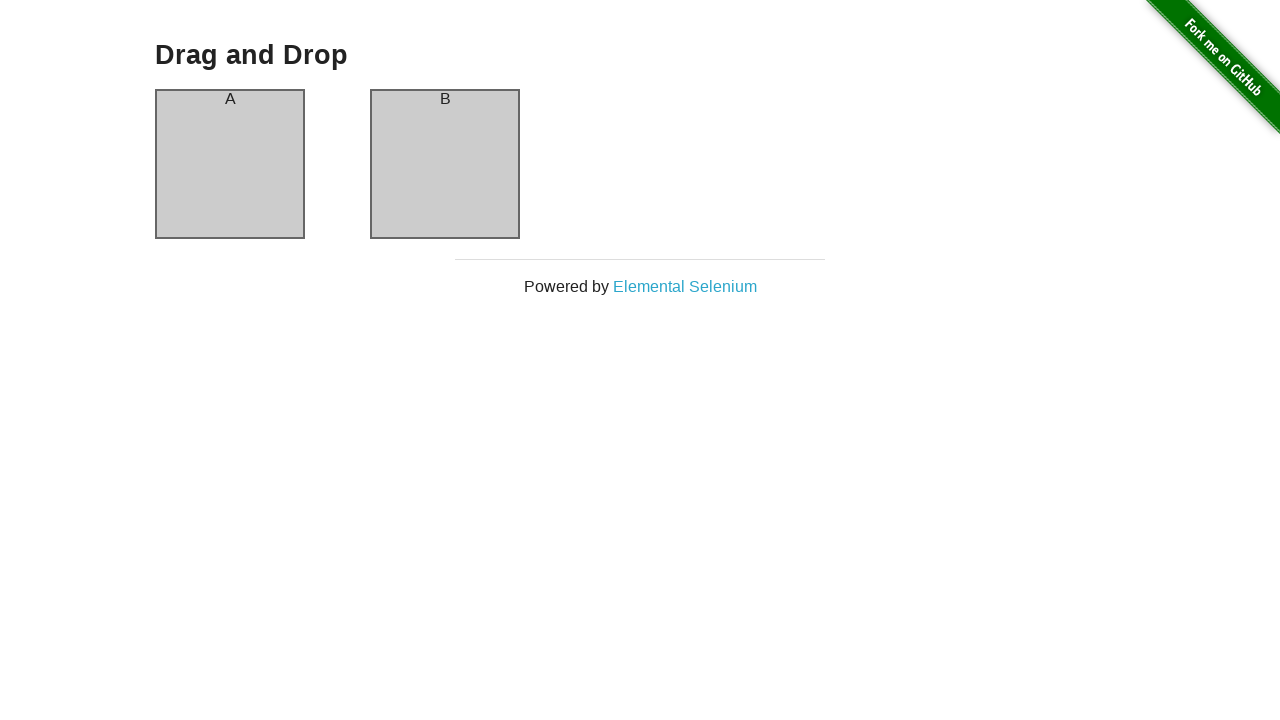

Verified column A contains 'A'
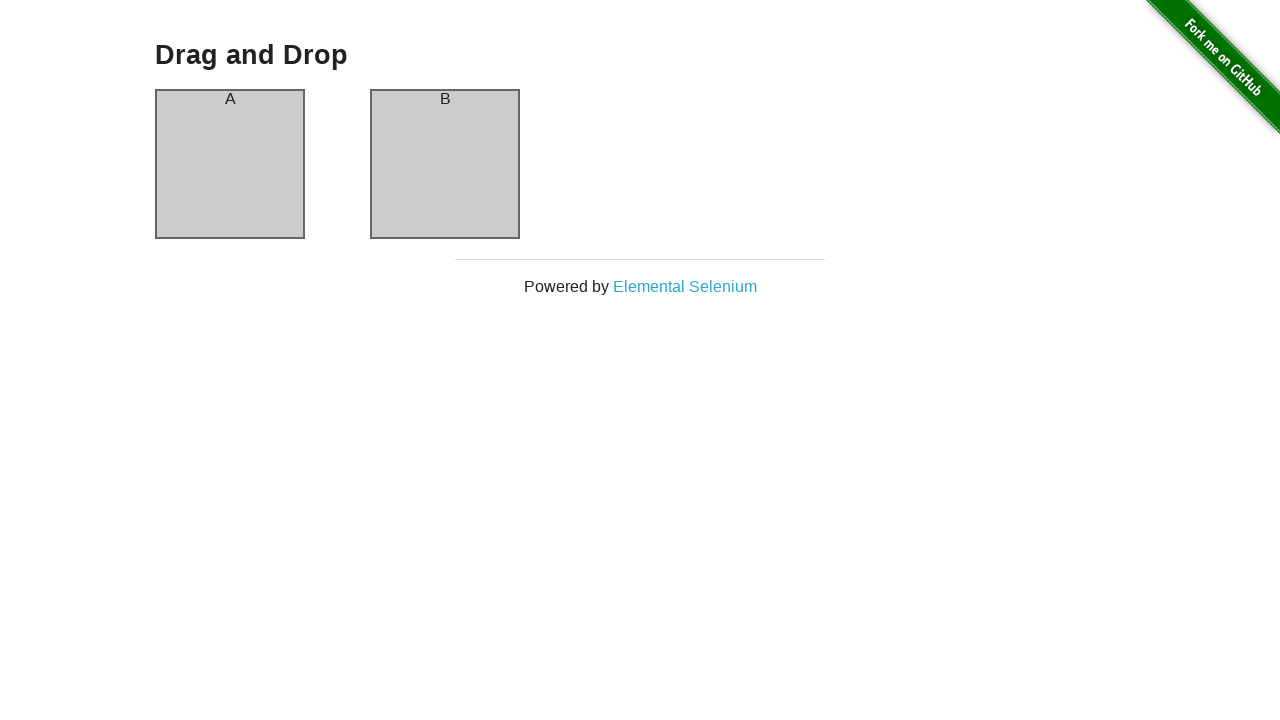

Verified column B contains 'B'
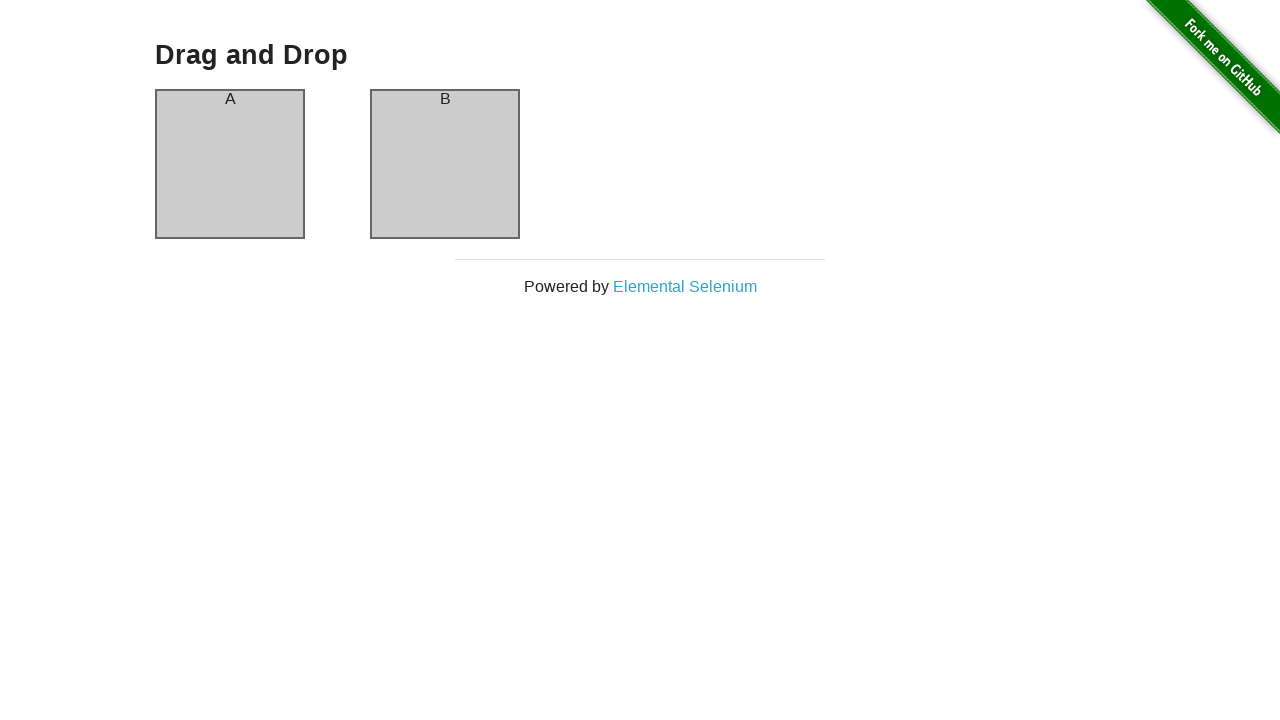

Performed drag and drop of column A to column B
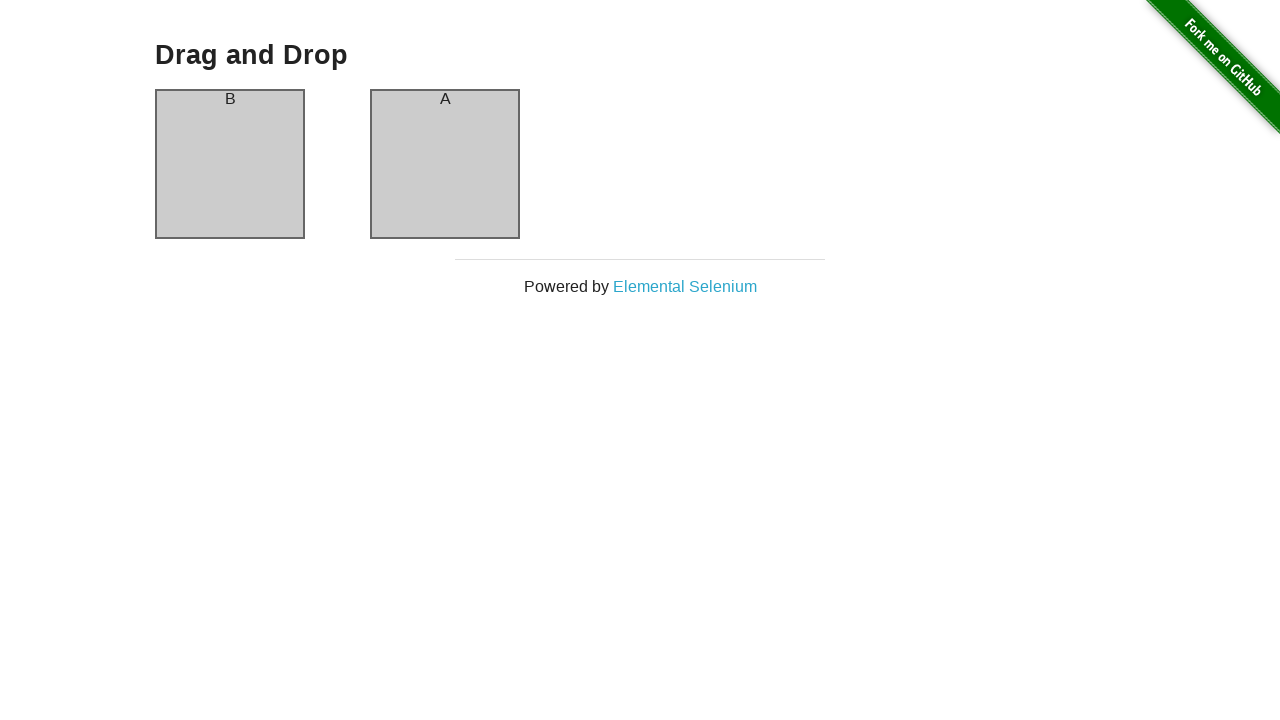

Waited 500ms for drag and drop animation to complete
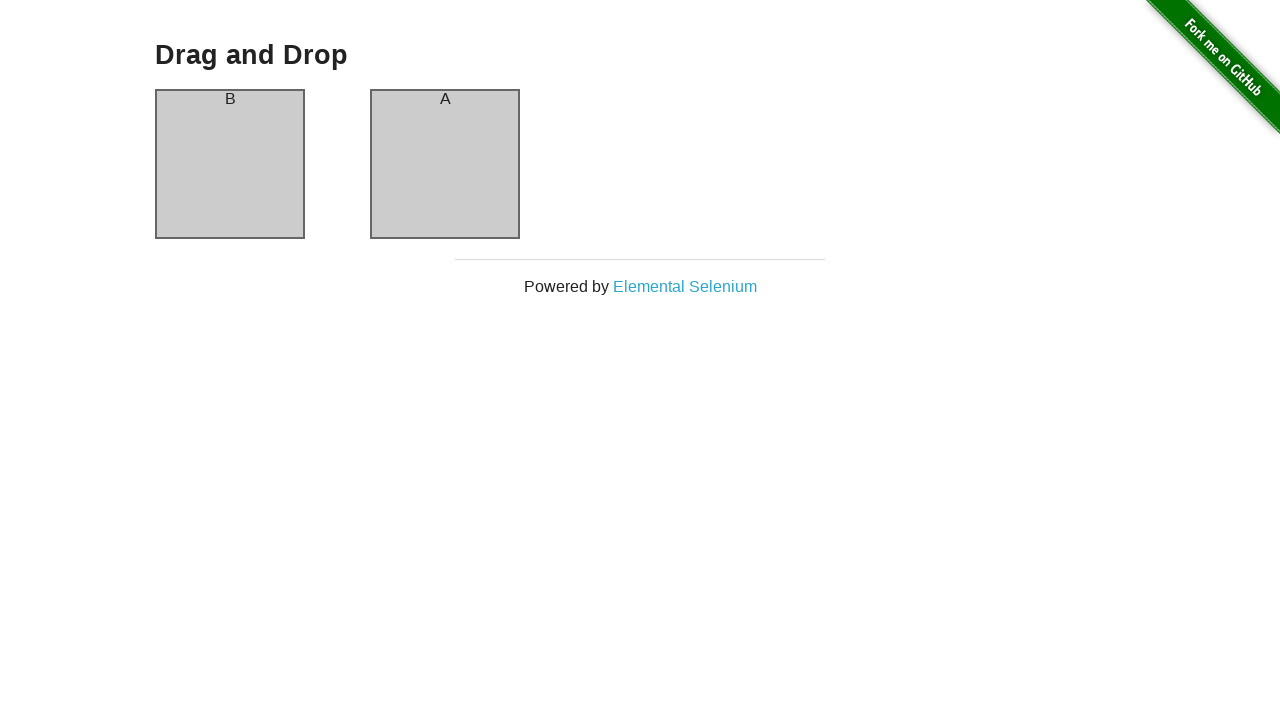

Verified column A now contains 'B' after swap
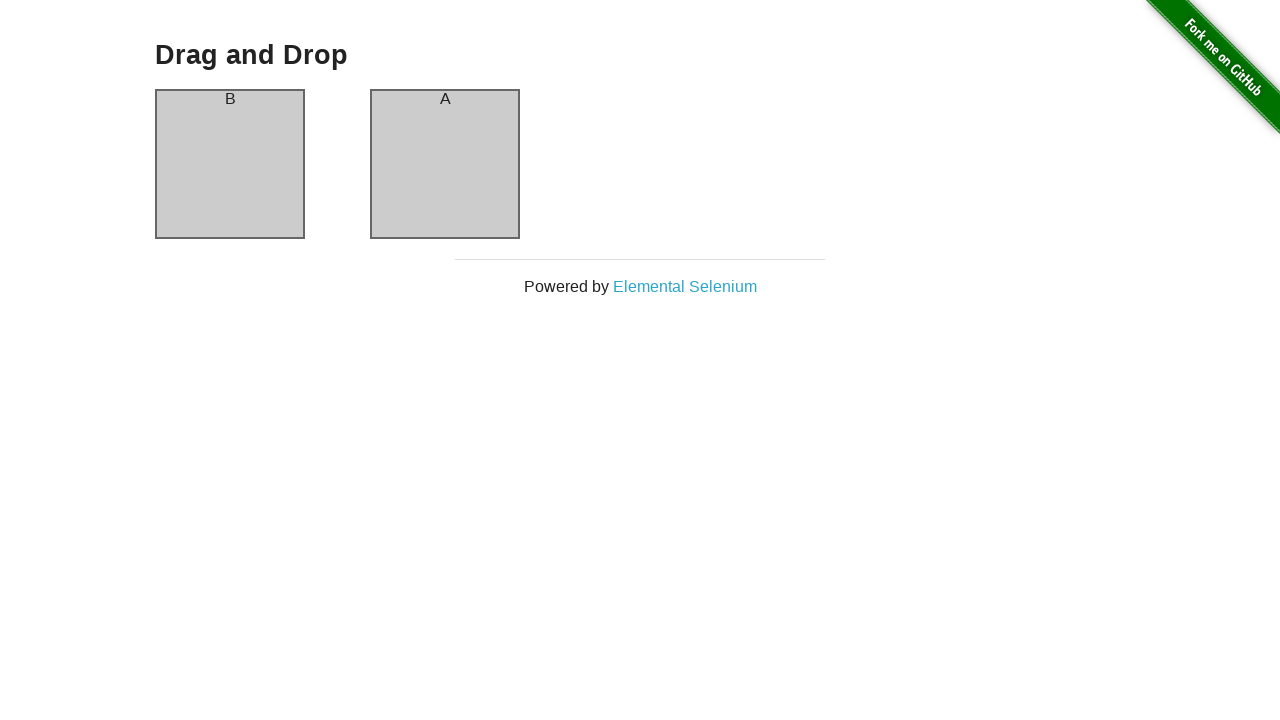

Verified column B now contains 'A' after swap
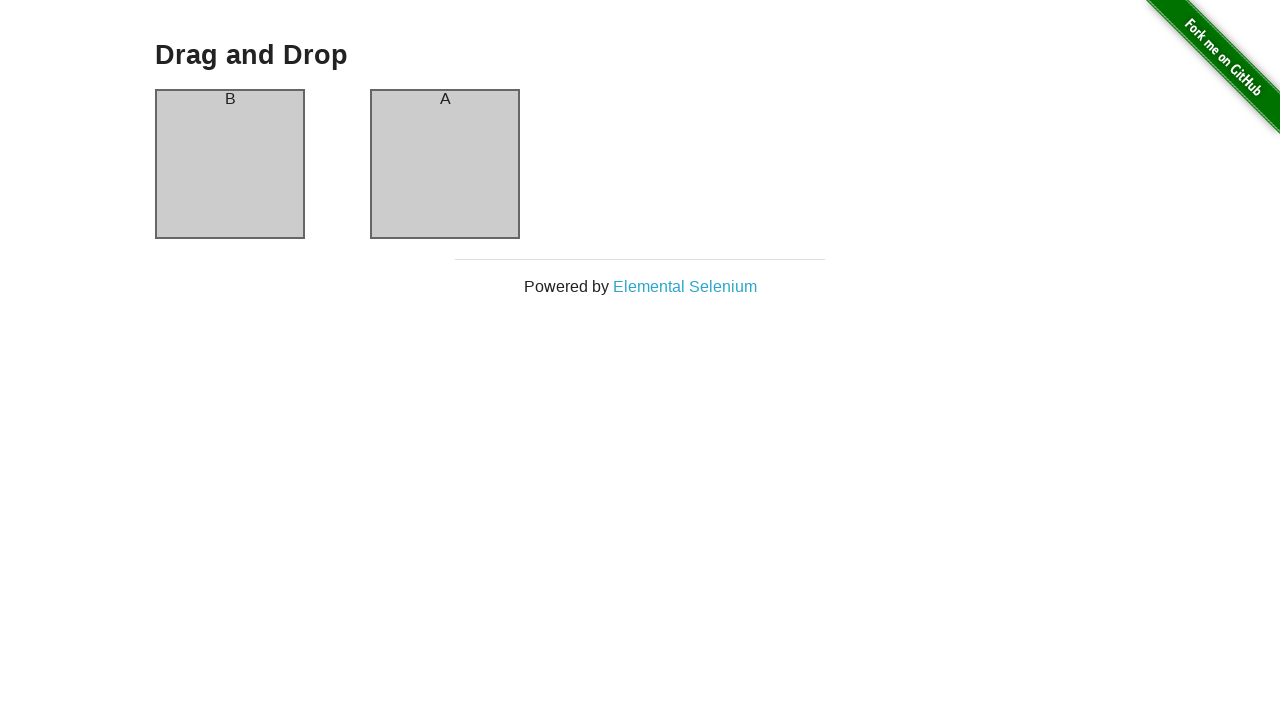

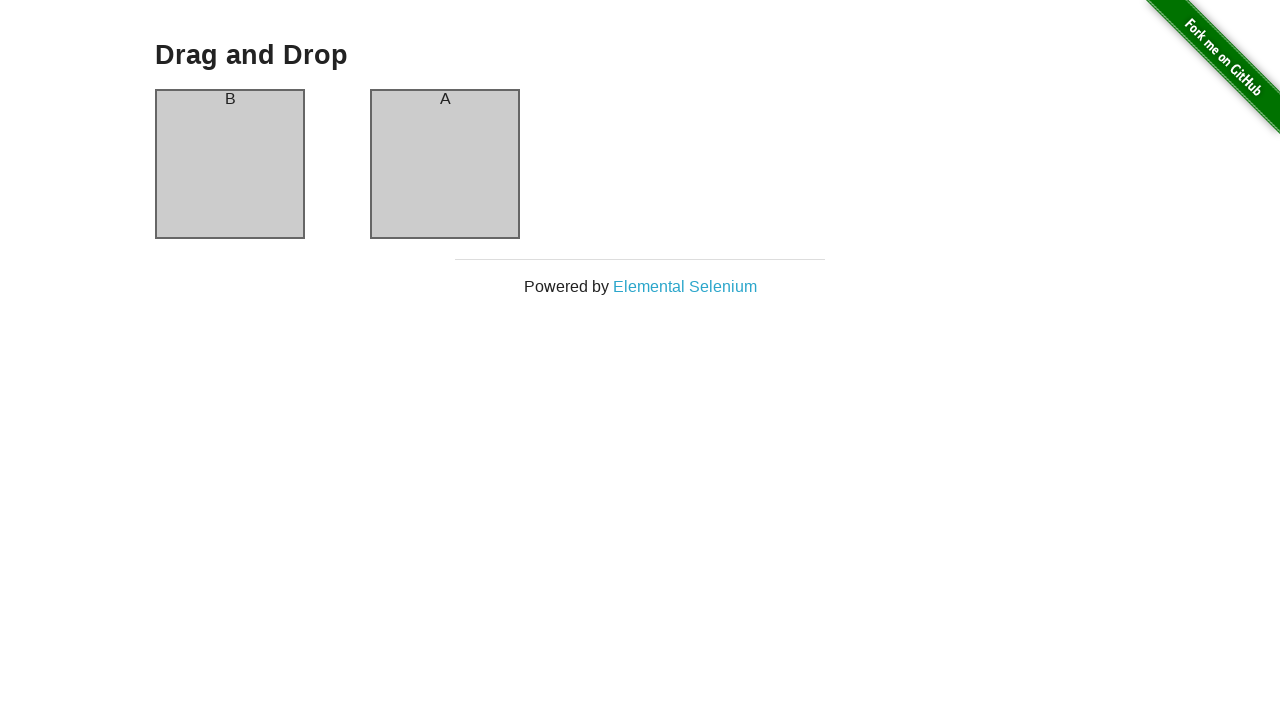